Navigates to whatmylocation.com and maximizes the browser window to view location information

Starting URL: https://whatmylocation.com

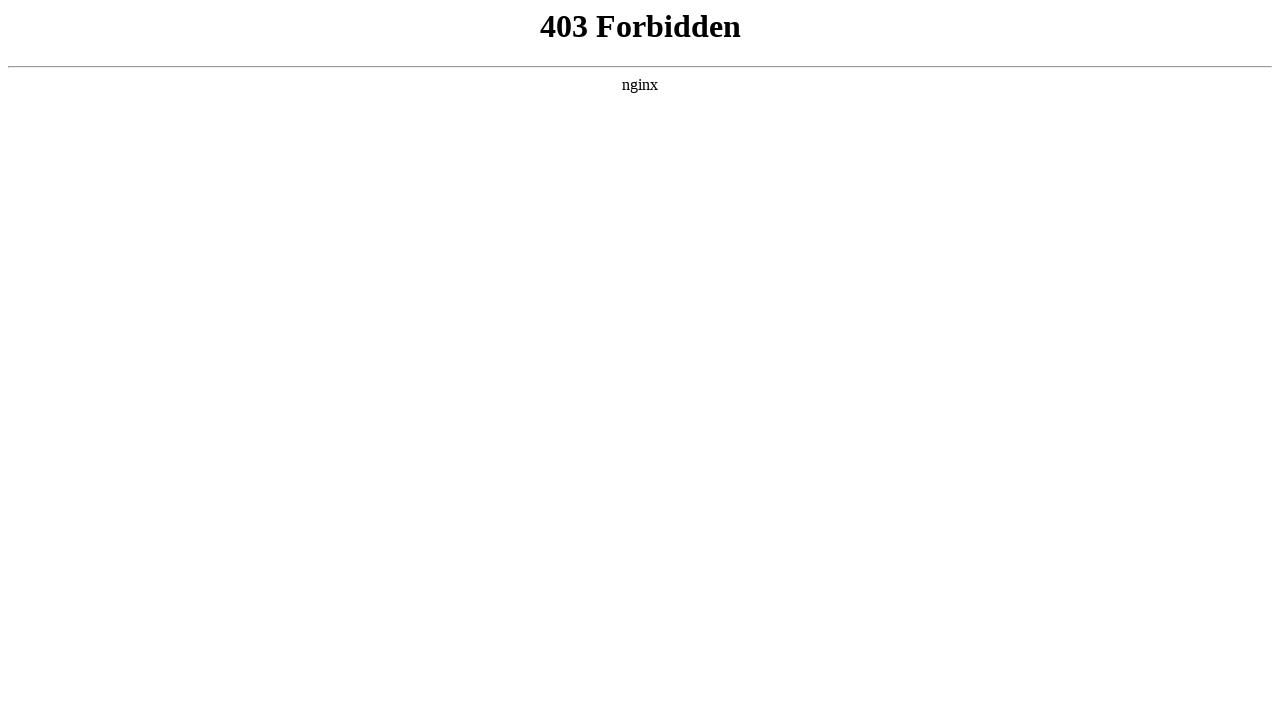

Set viewport size to 1920x1080 to maximize browser window
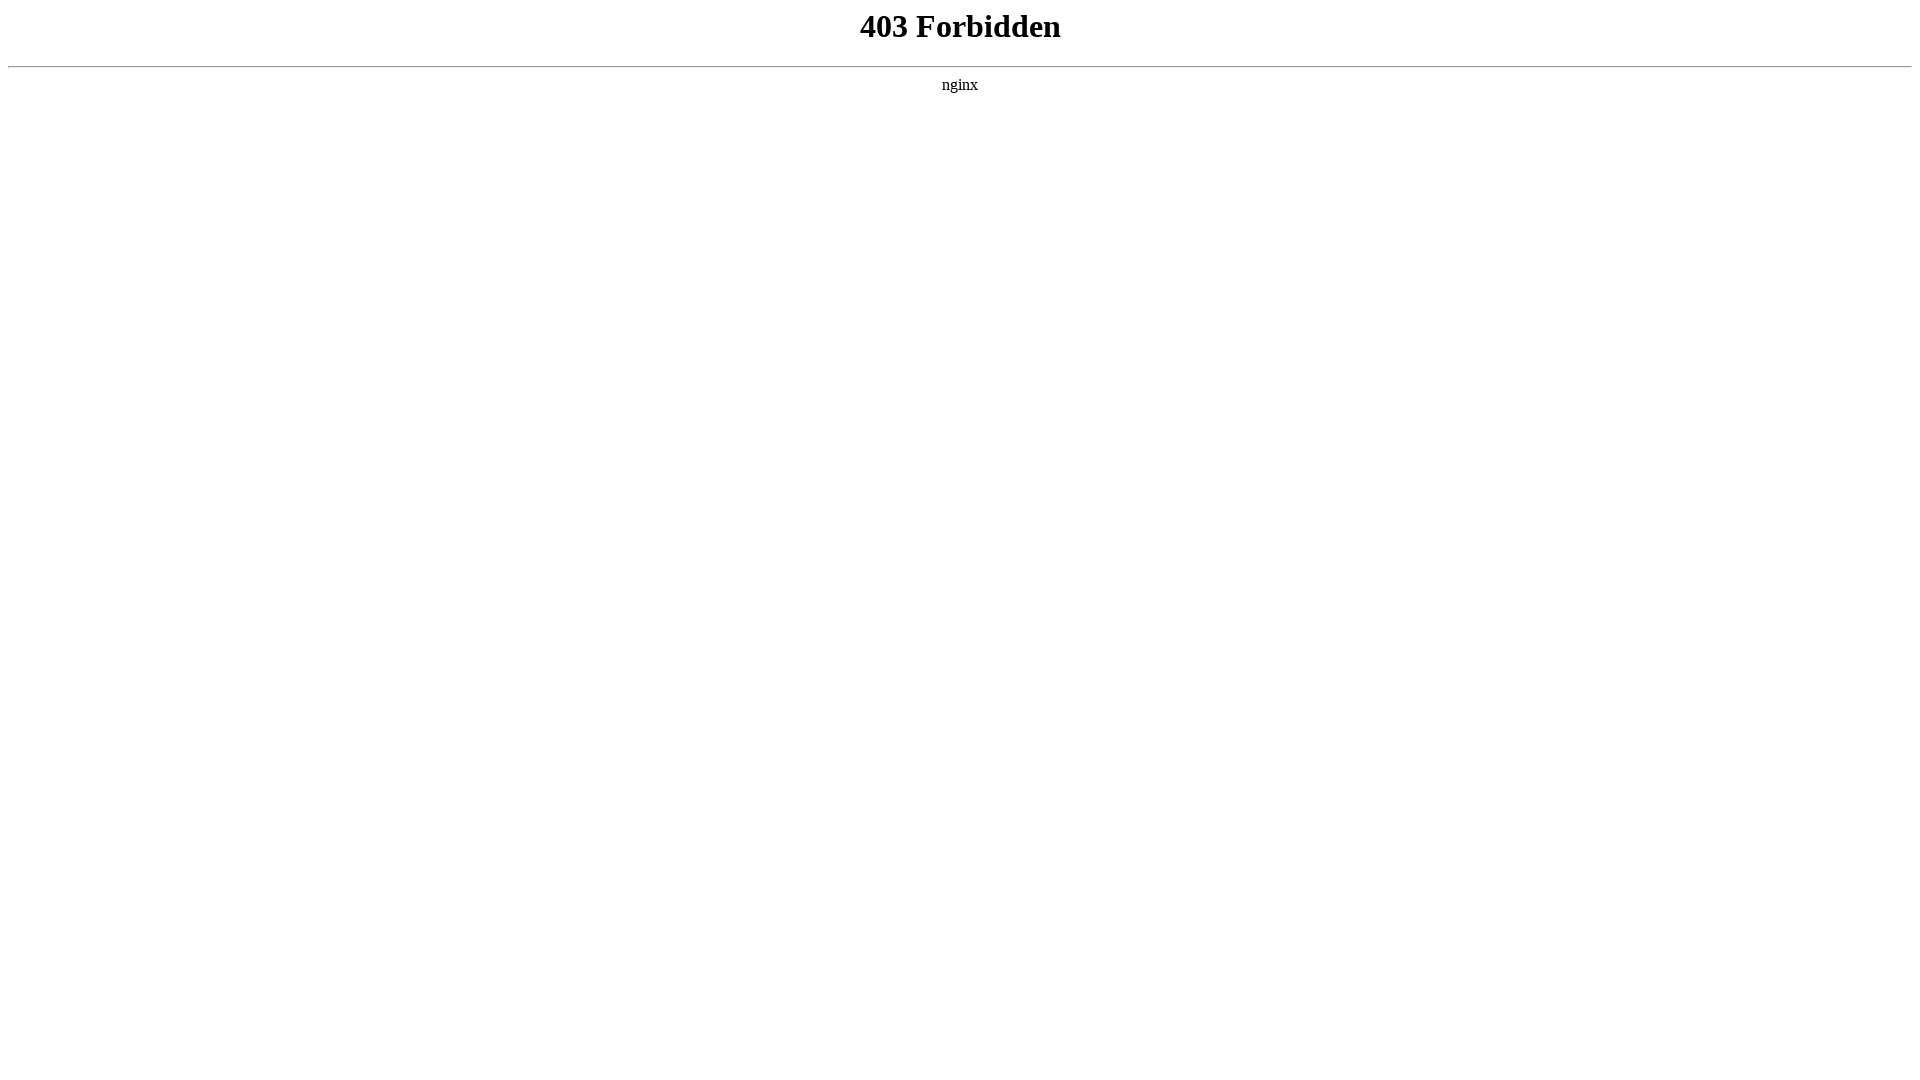

Page fully loaded and network idle
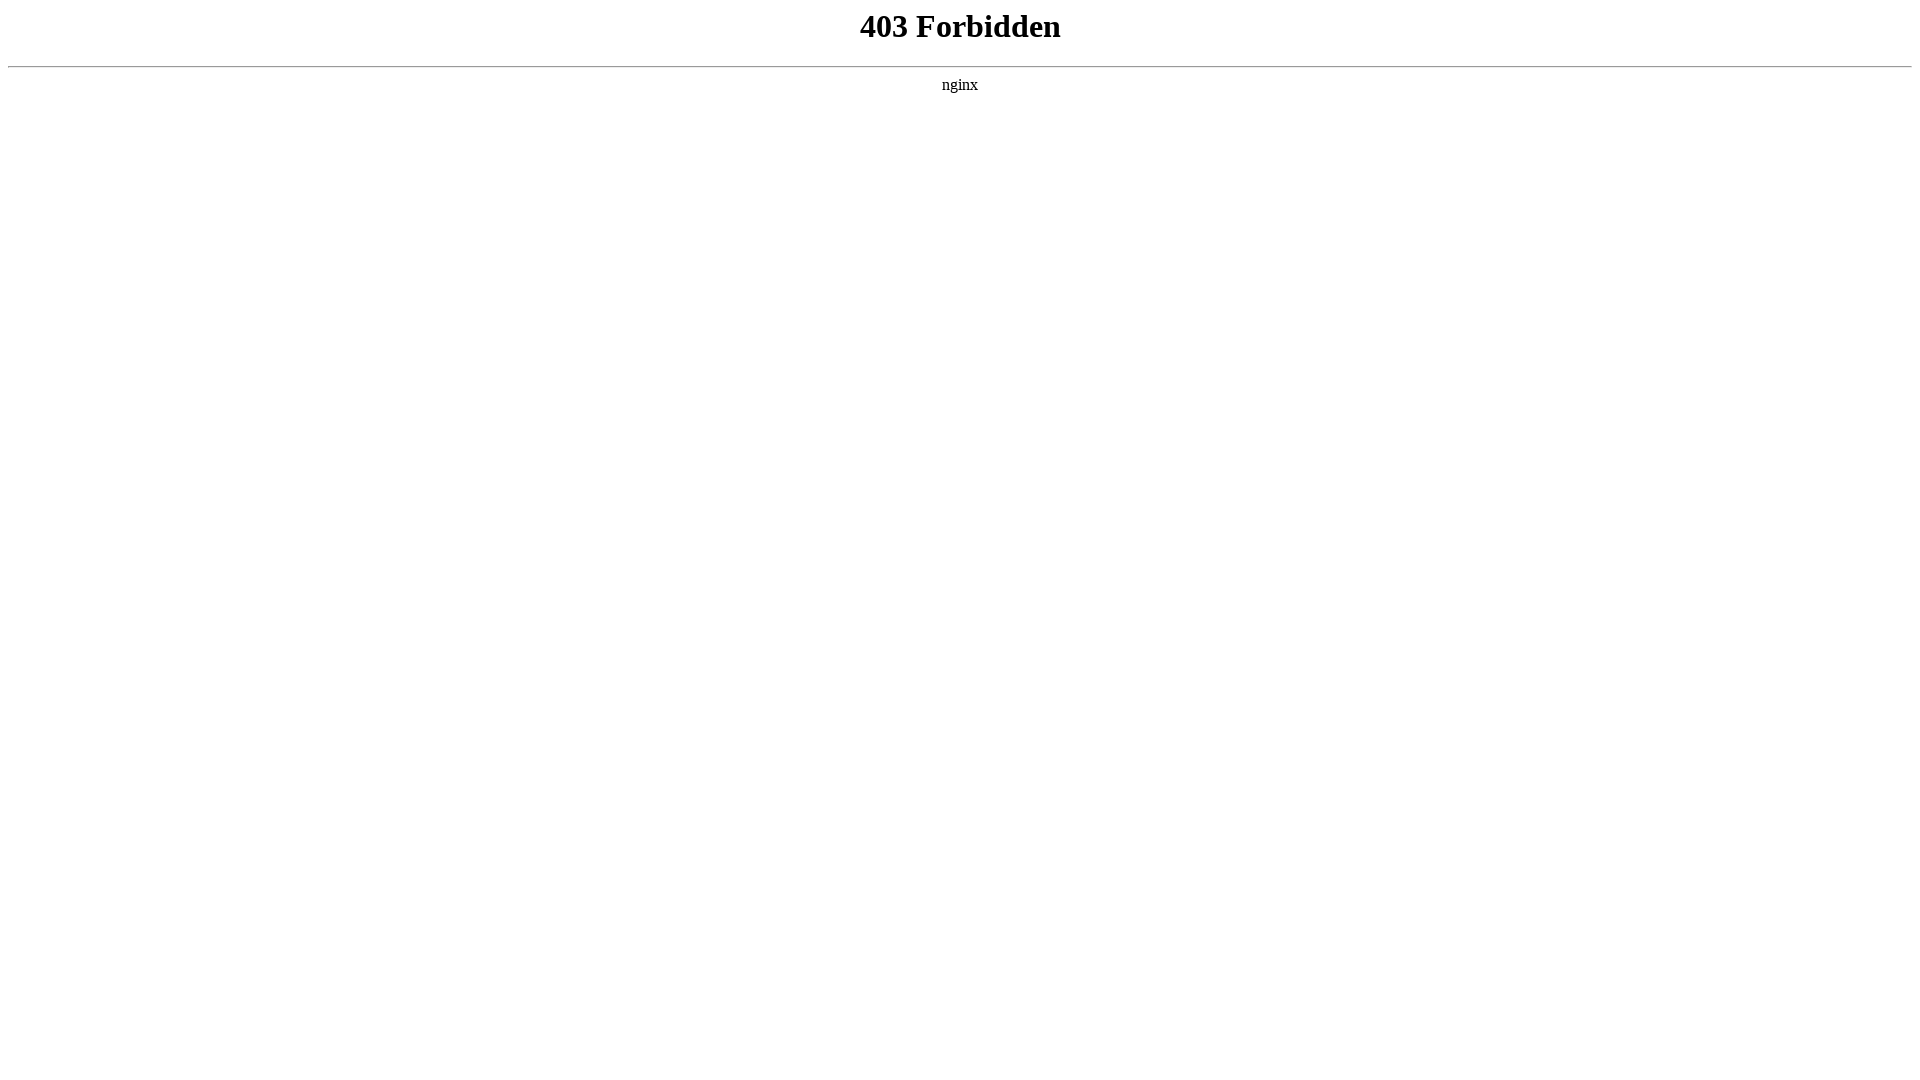

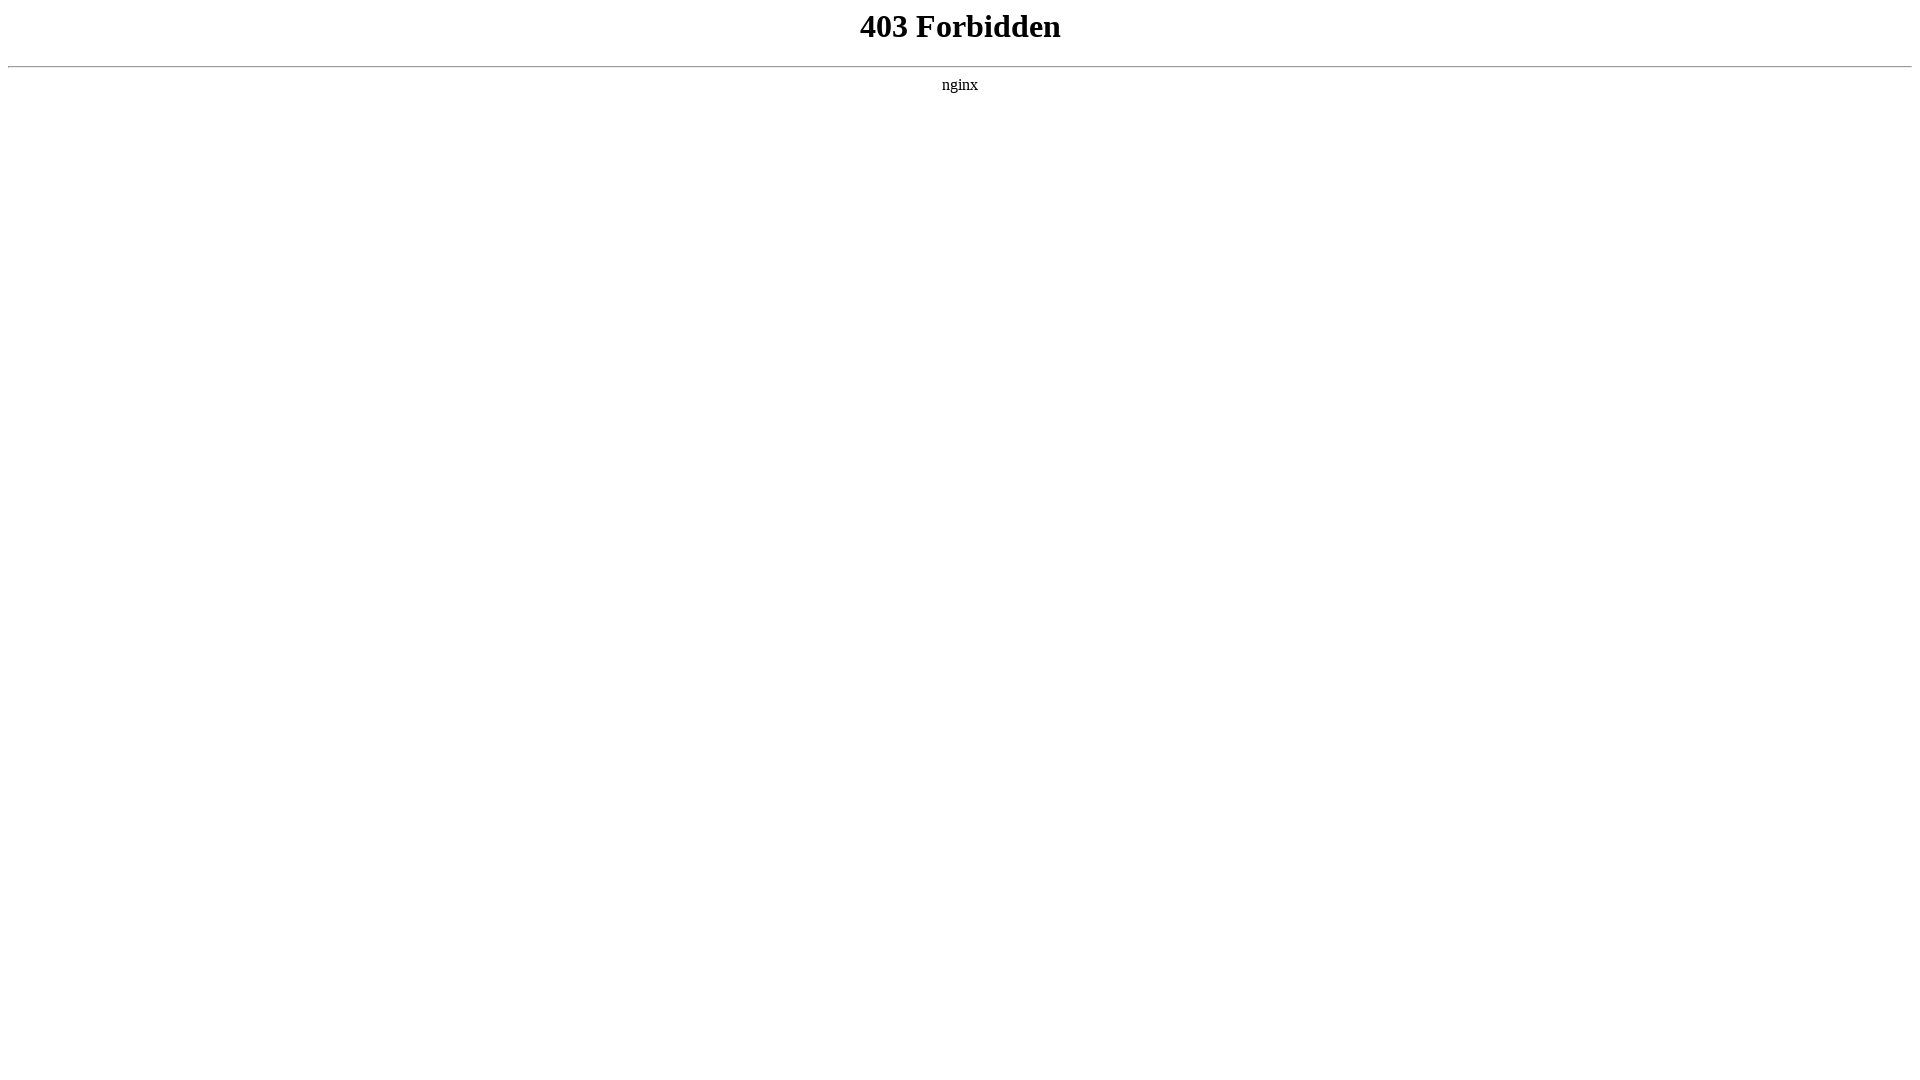